Tests drag and drop functionality by dragging an element and dropping it onto a target element

Starting URL: https://jqueryui.com/resources/demos/droppable/default.html

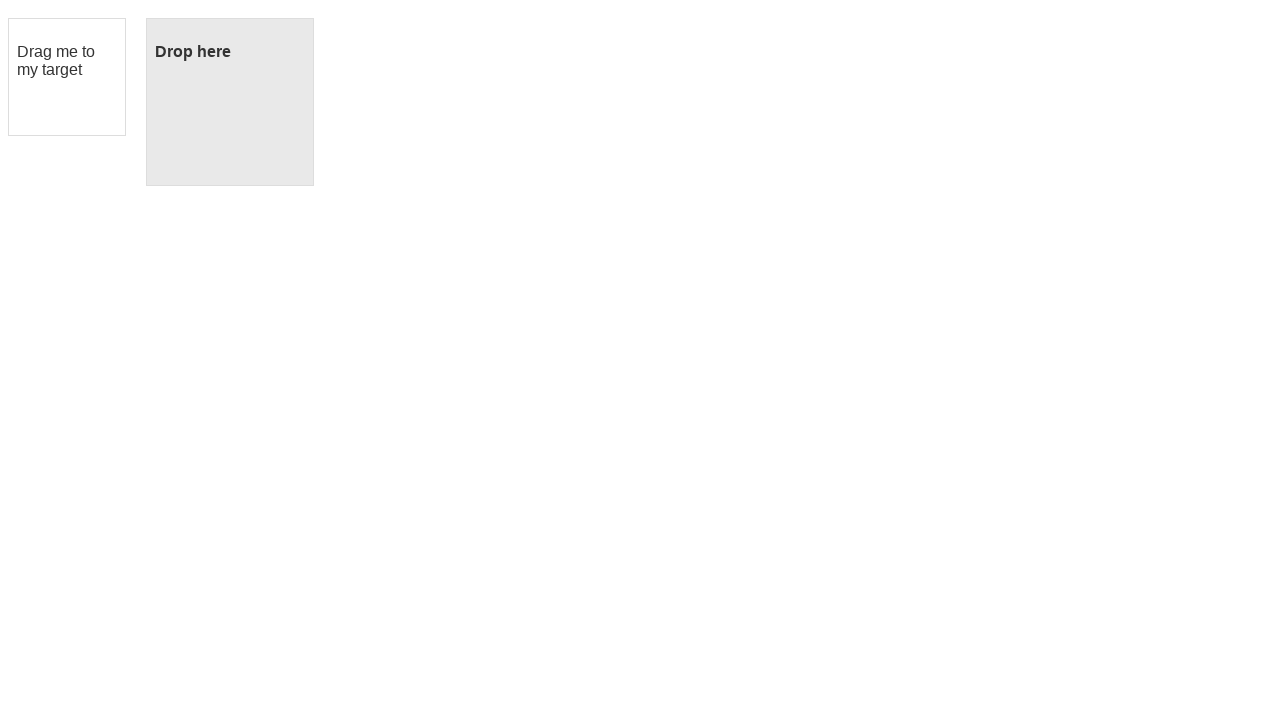

Navigated to jQuery UI droppable demo page
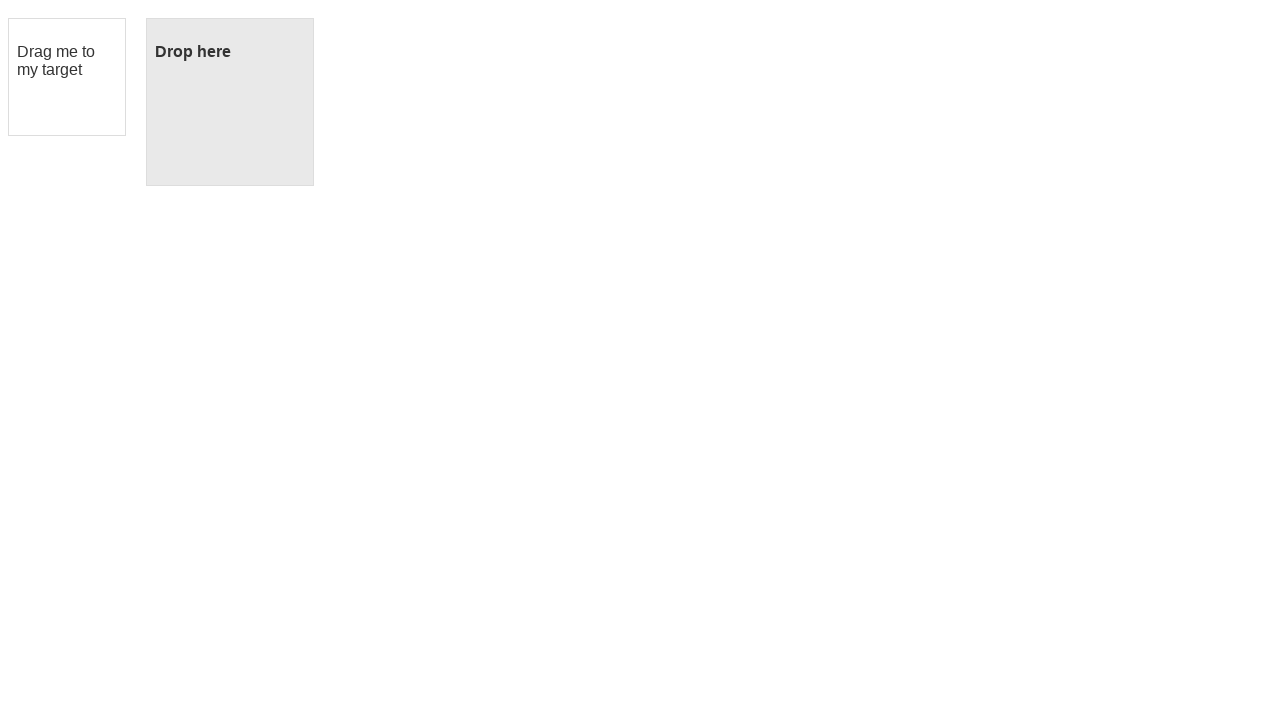

Located draggable element
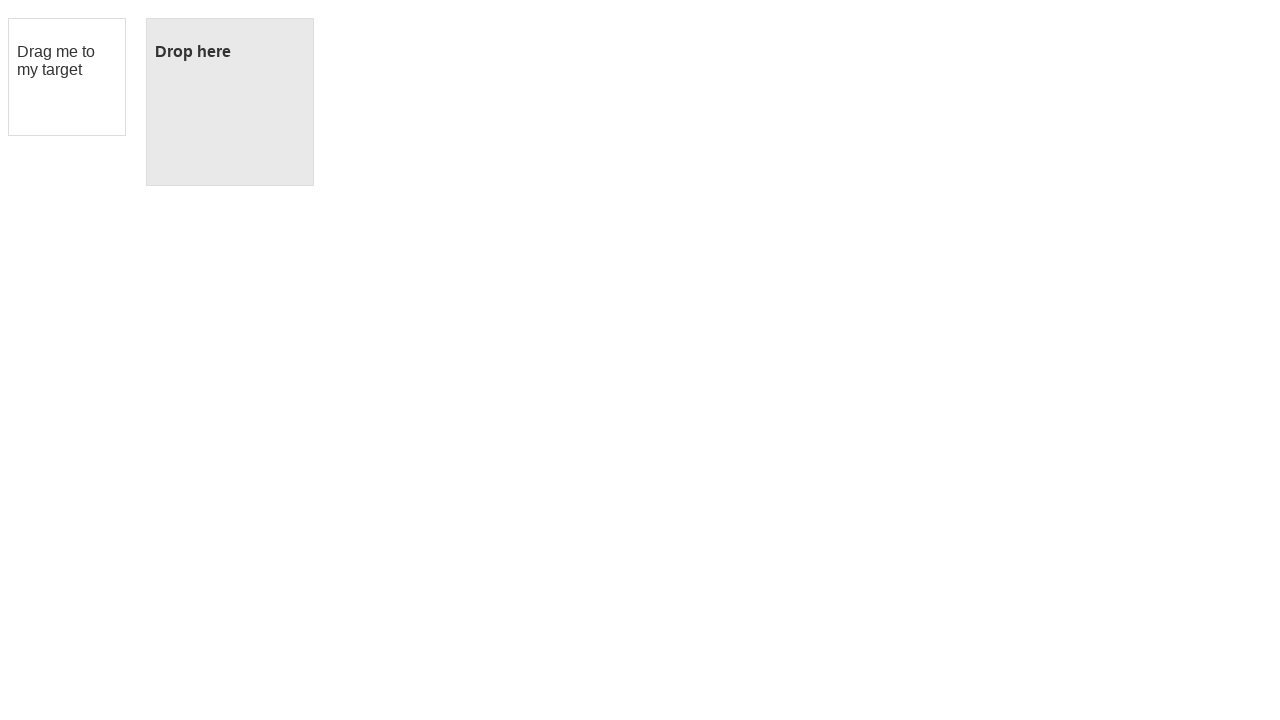

Located droppable target element
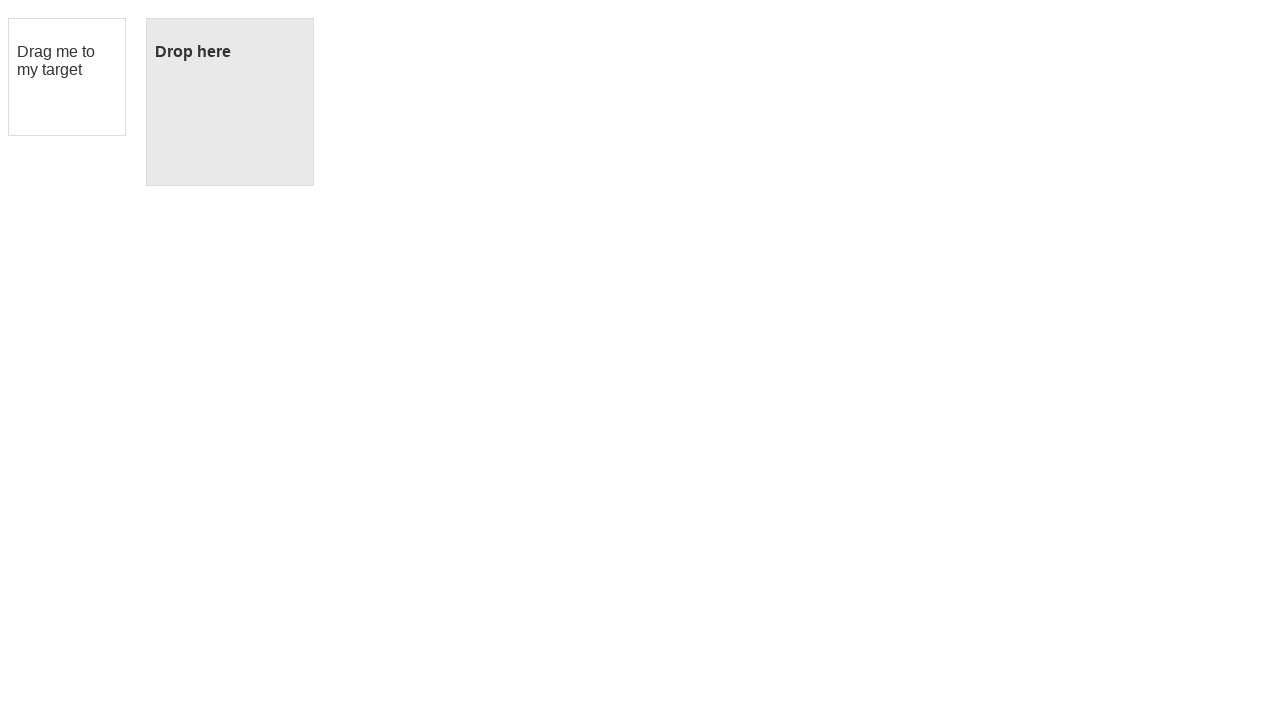

Dragged element onto droppable target at (230, 102)
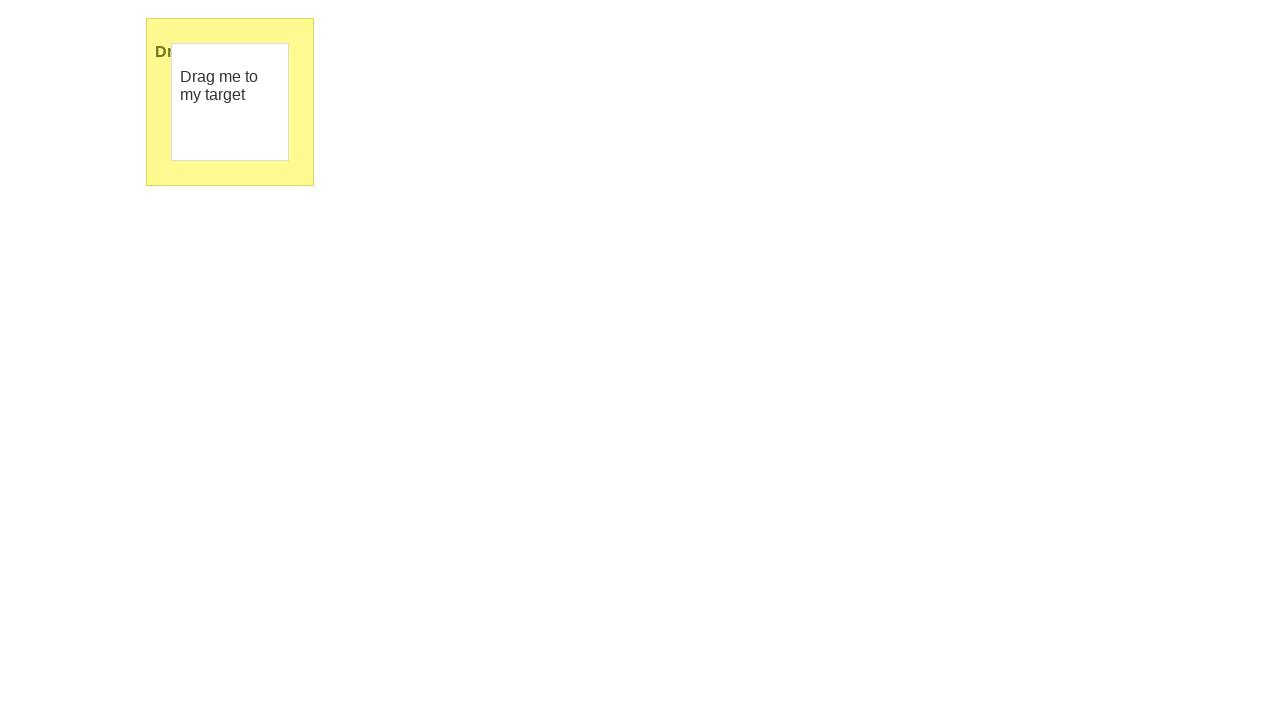

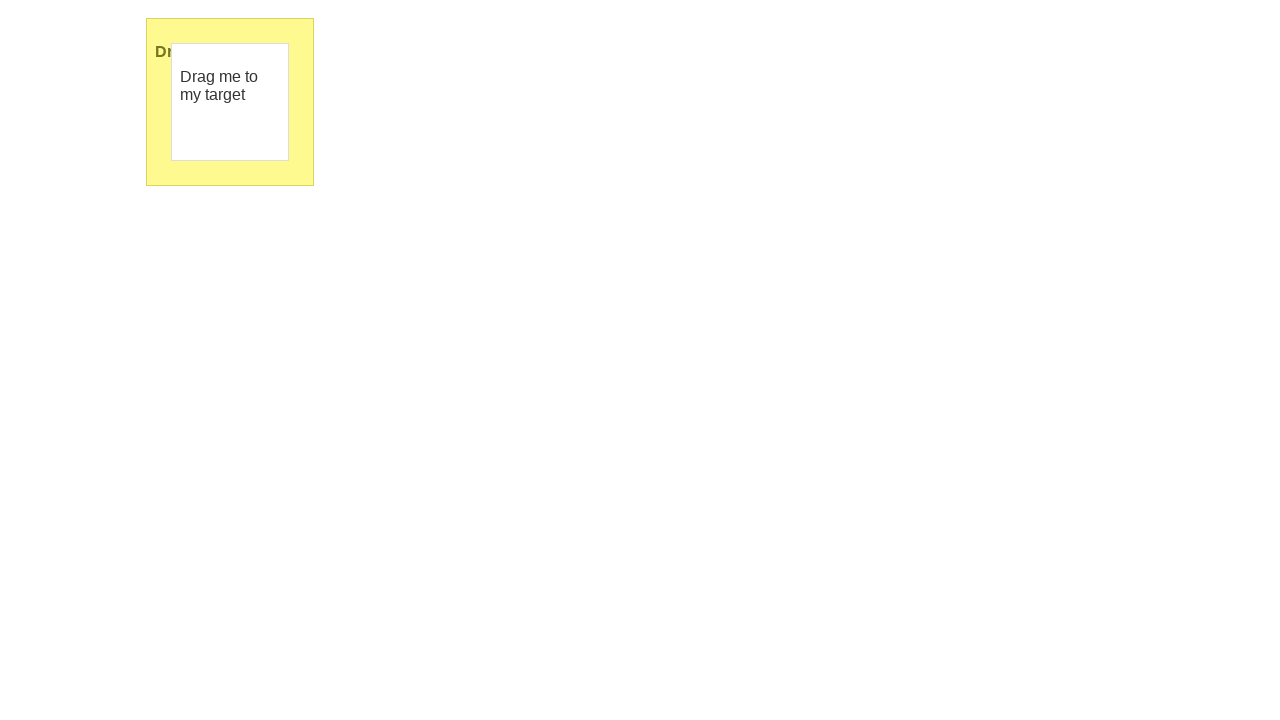